Tests file download functionality by clicking on a file download link and waiting for the download to complete

Starting URL: http://the-internet.herokuapp.com/download

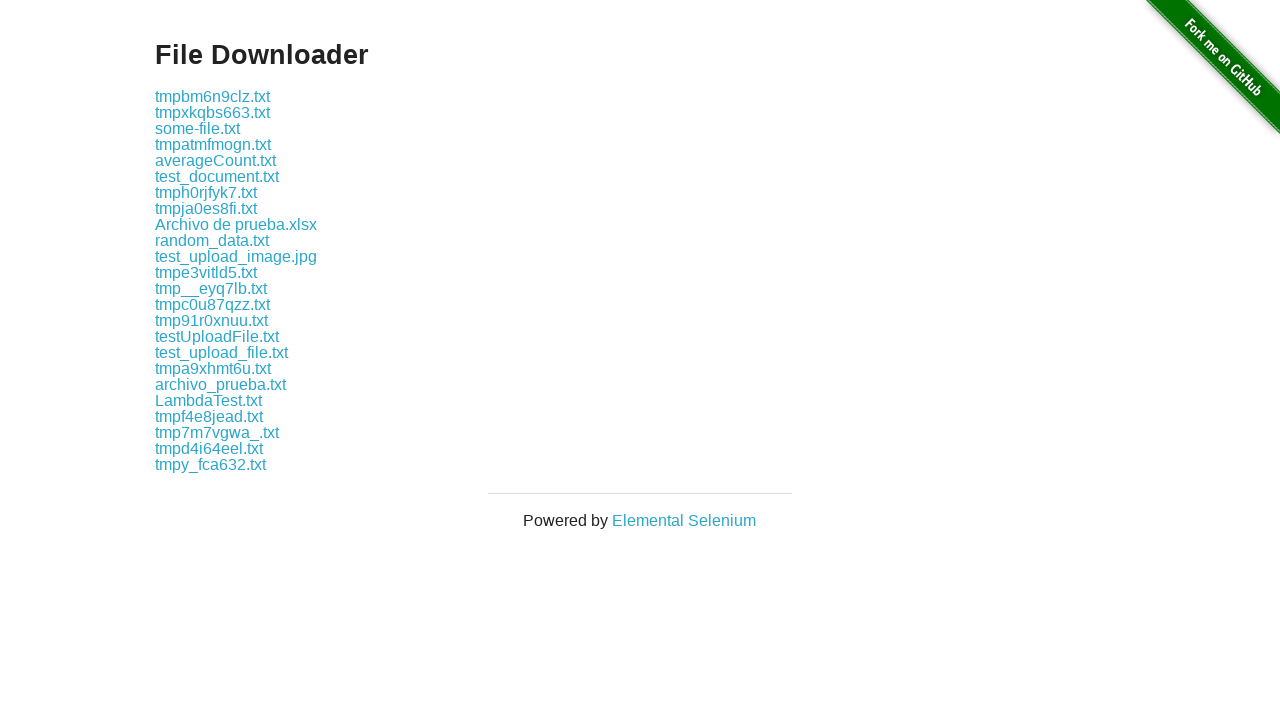

Clicked on file download link 'some-file.txt' and initiated download at (198, 128) on text=some-file.txt
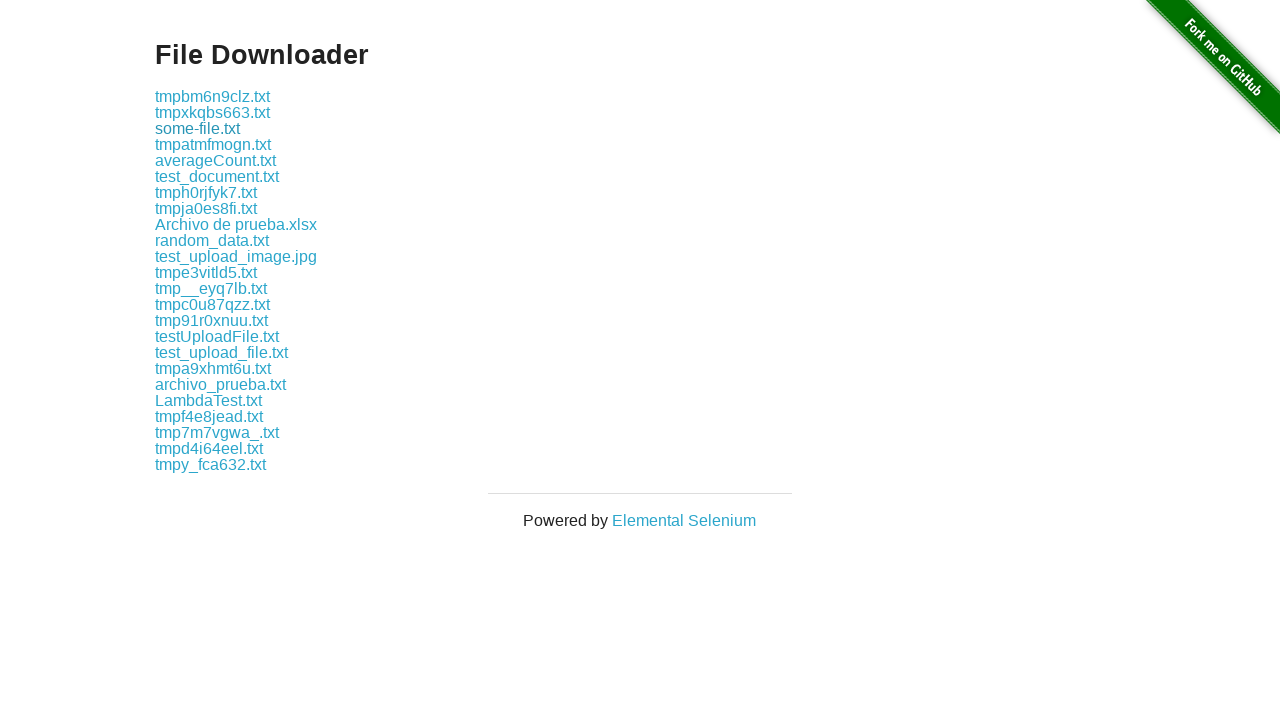

Download completed and file object obtained
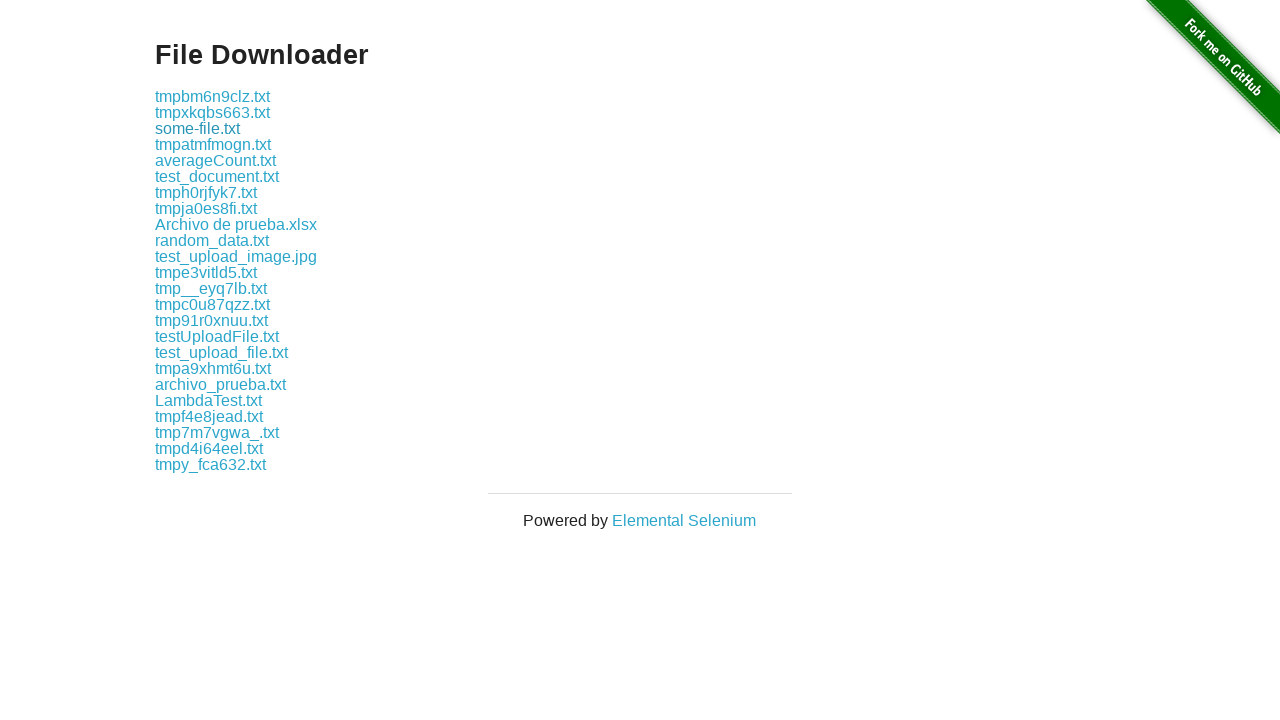

Verified download has a suggested filename: some-file.txt
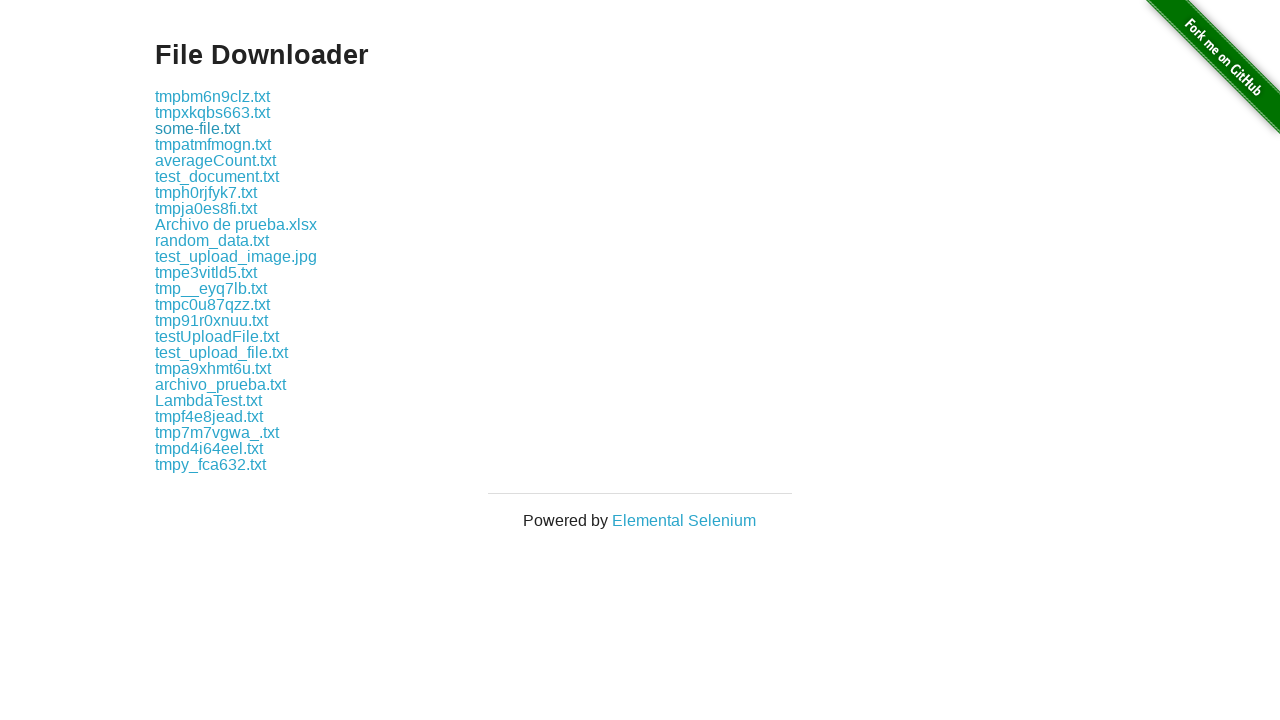

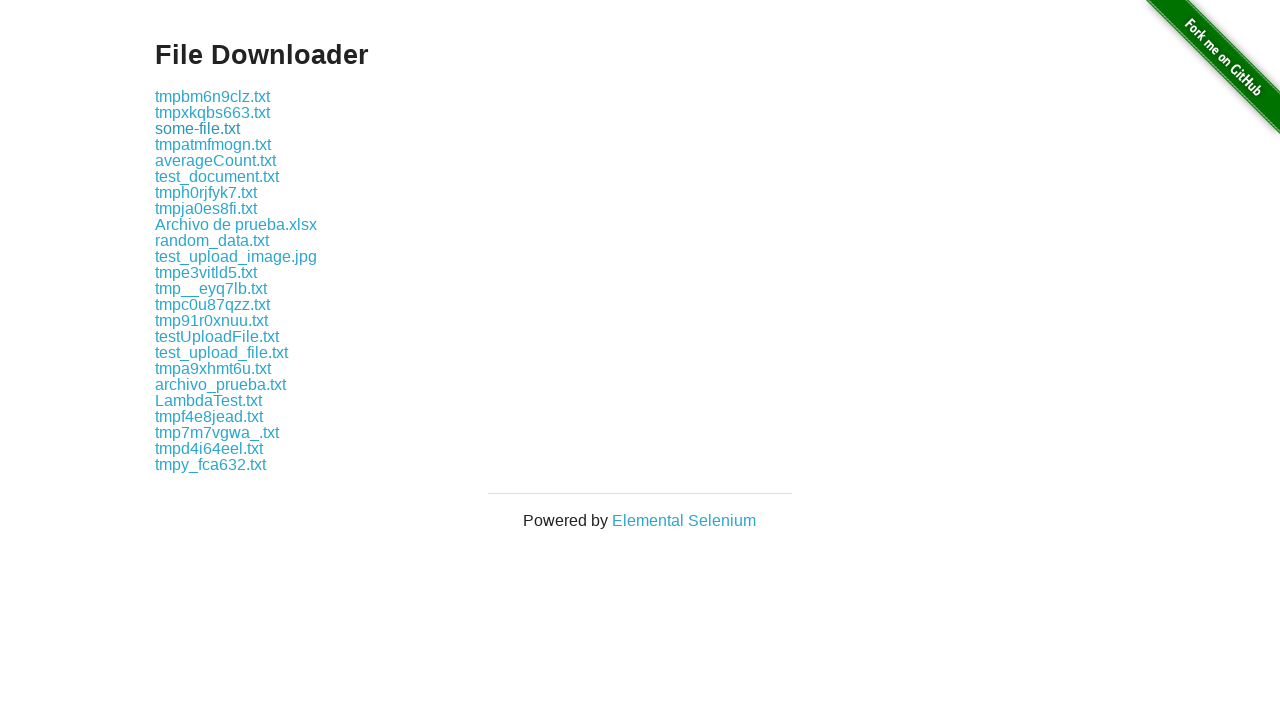